Navigates to the Maven repository page for the rest-assured artifact

Starting URL: https://mvnrepository.com/artifact/io.rest-assured/rest-assured

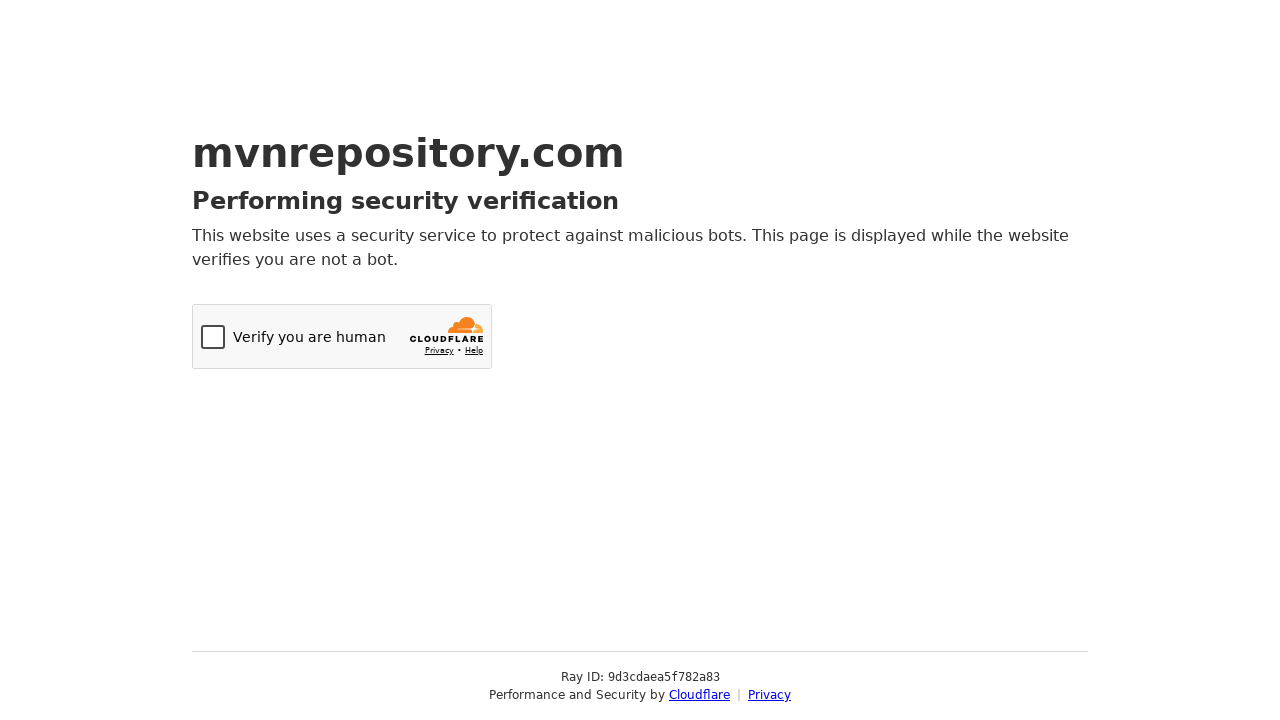

Navigated to Maven repository page for rest-assured artifact
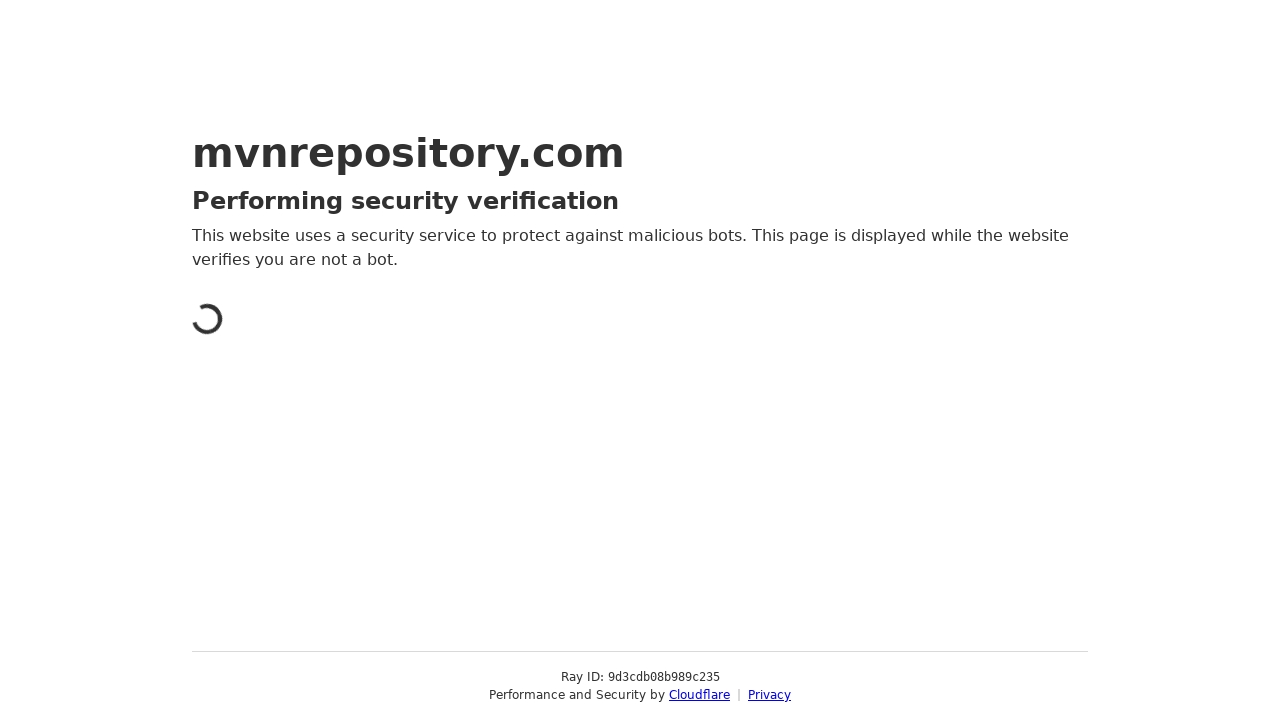

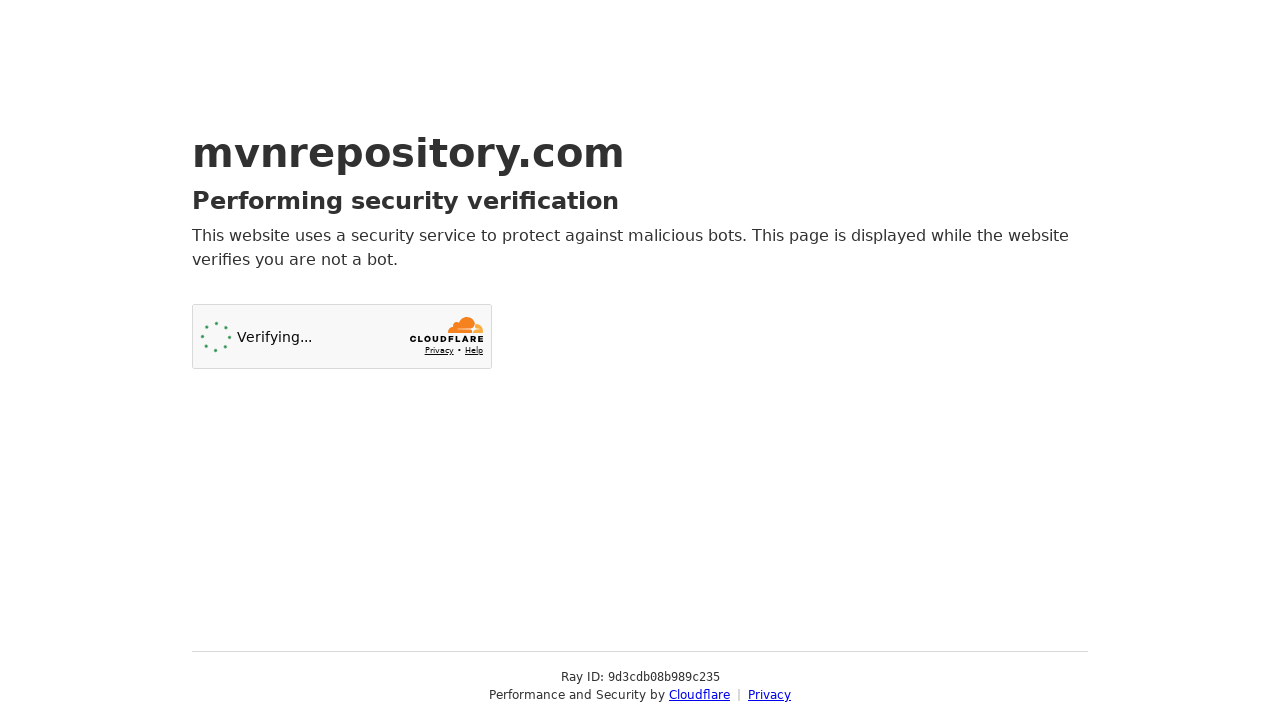